Navigates to GeeksforGeeks website and waits for the page to load

Starting URL: https://www.geeksforgeeks.org/

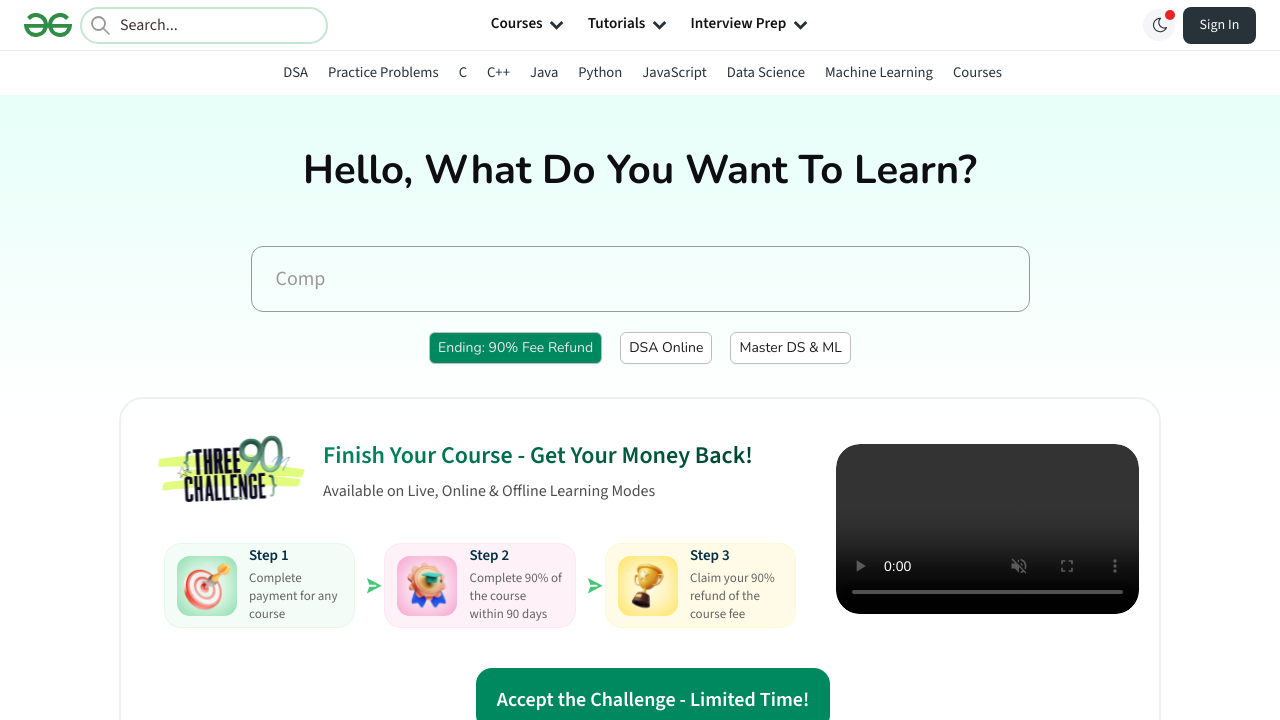

Navigated to GeeksforGeeks website
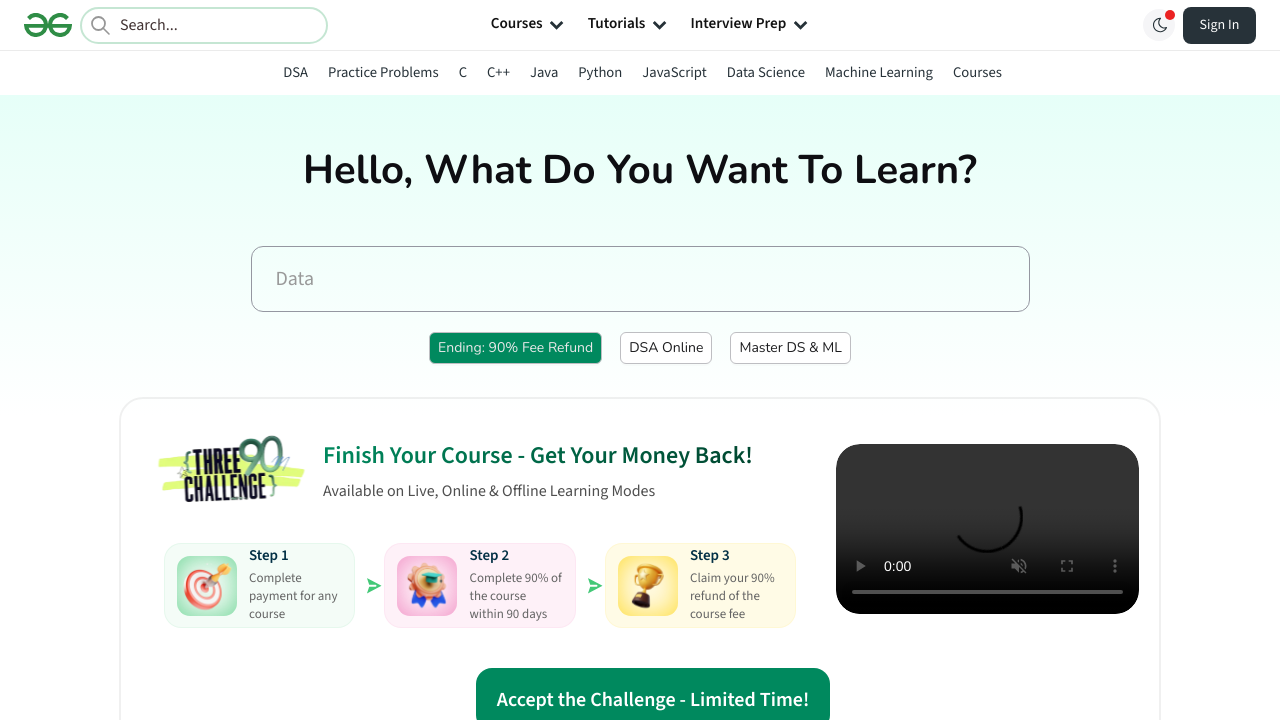

Waited for page to reach networkidle state
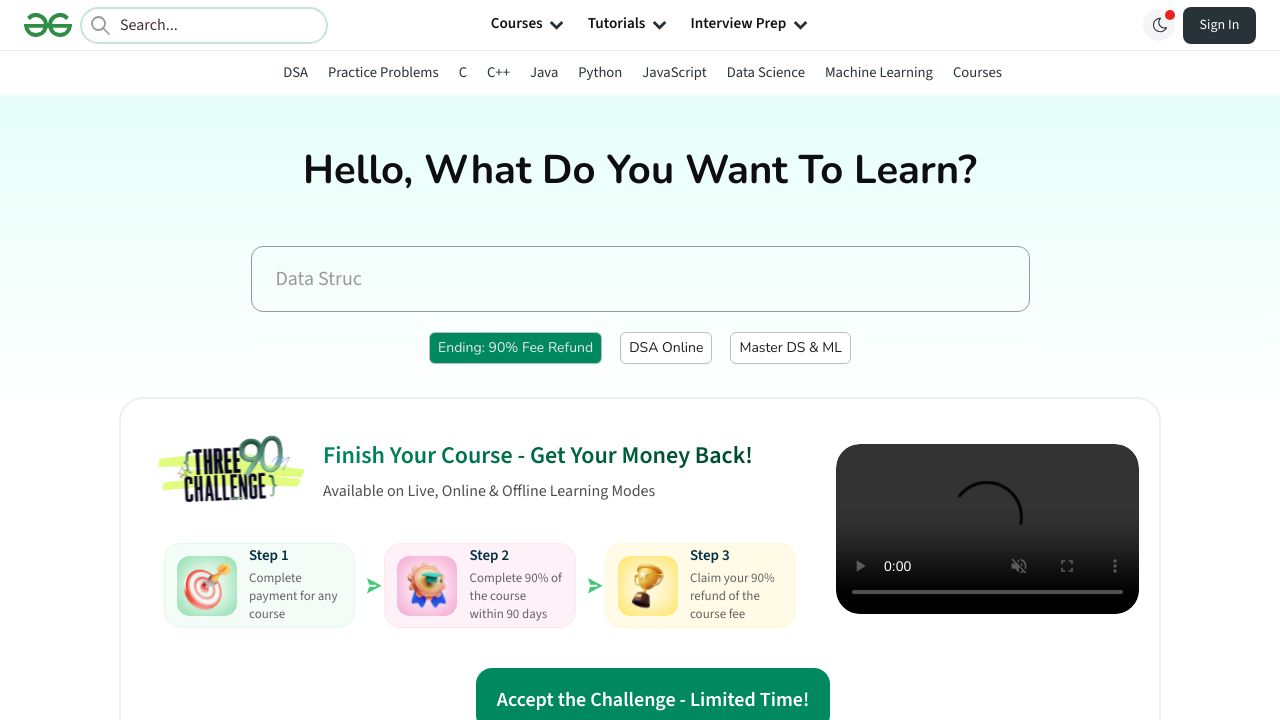

Verified body element is present on page
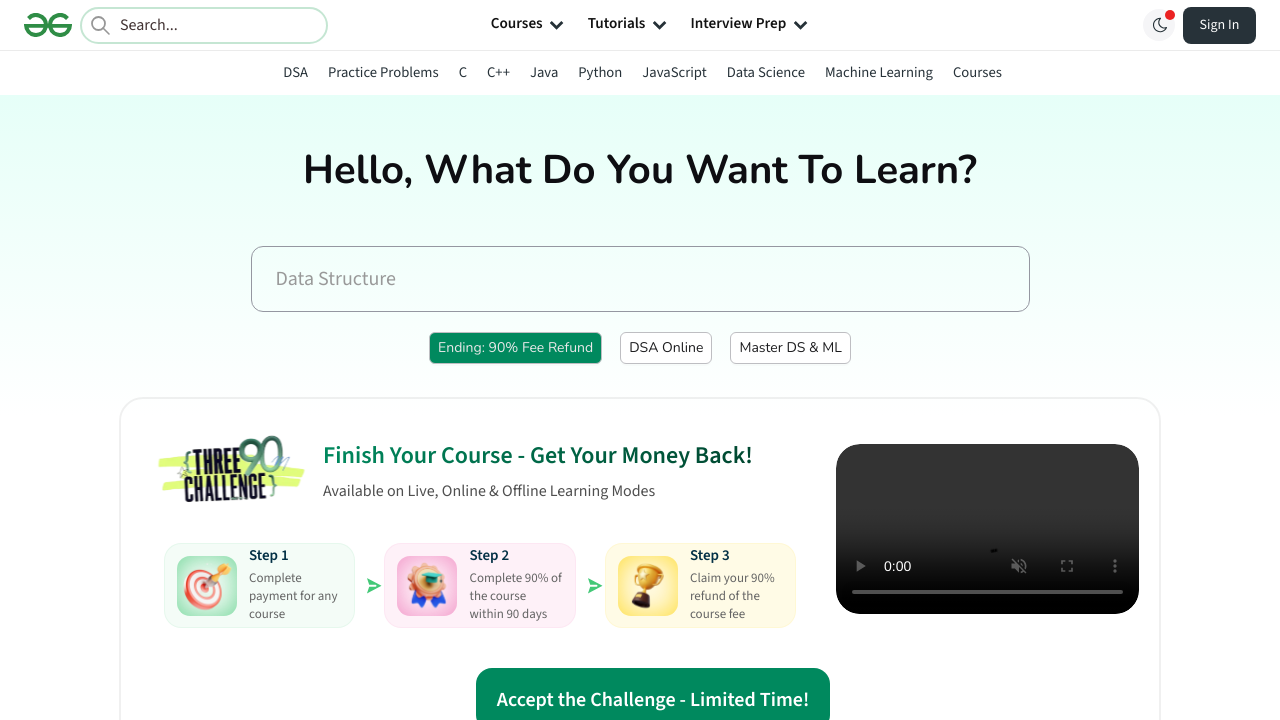

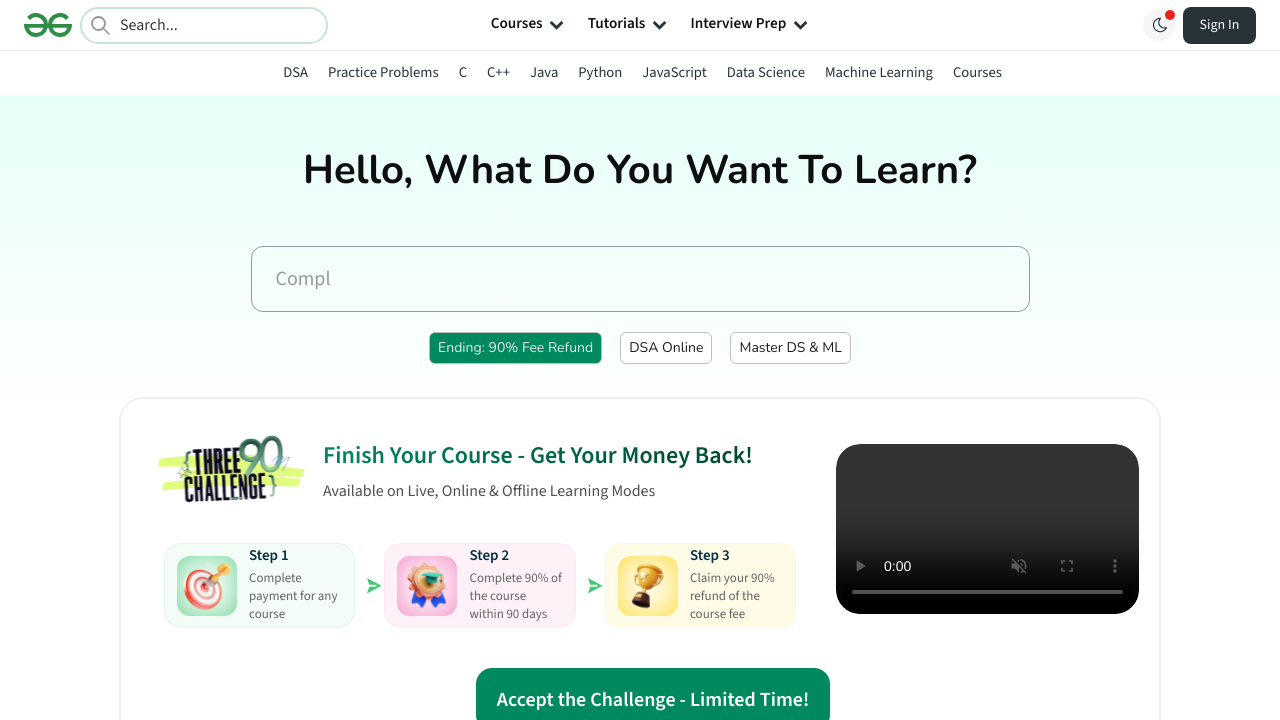